Tests scroll into view functionality by scrolling down to the "Powered by" element and then scrolling back up to the "Home" link

Starting URL: https://practice.cydeo.com/large

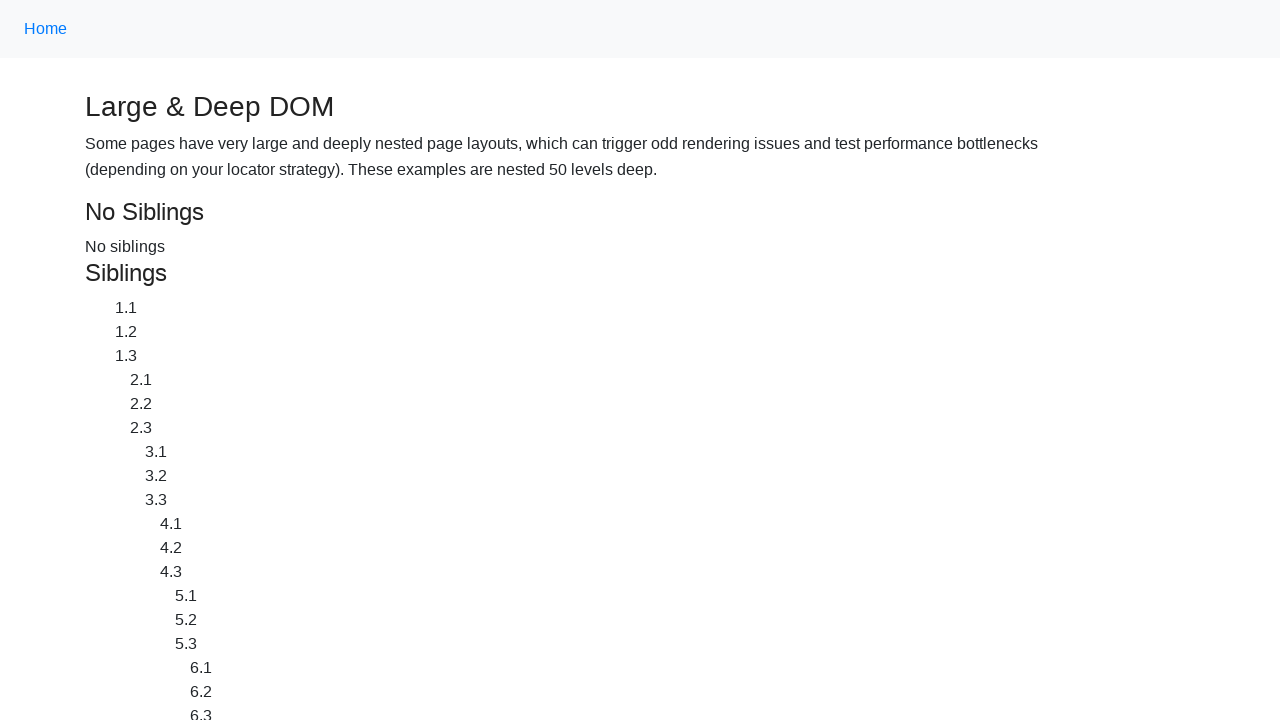

Waited for 'Powered by' element to load
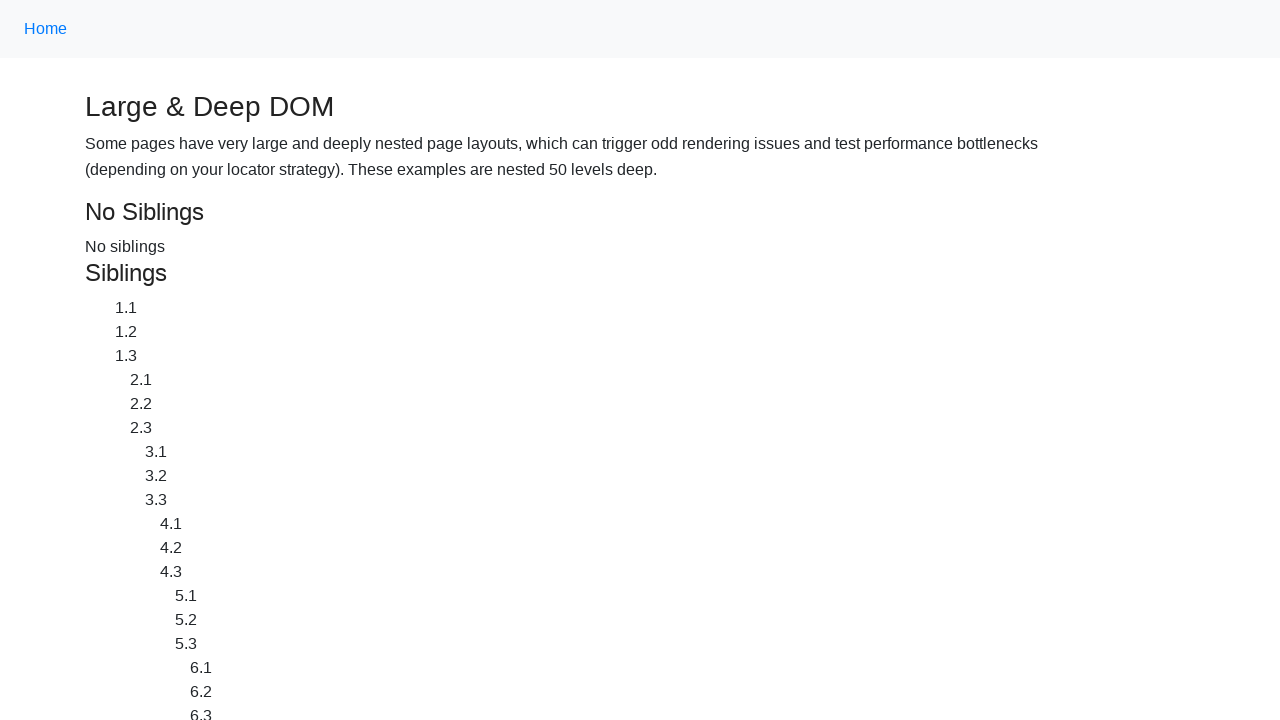

Scrolled down to 'Powered by CYDEO' element
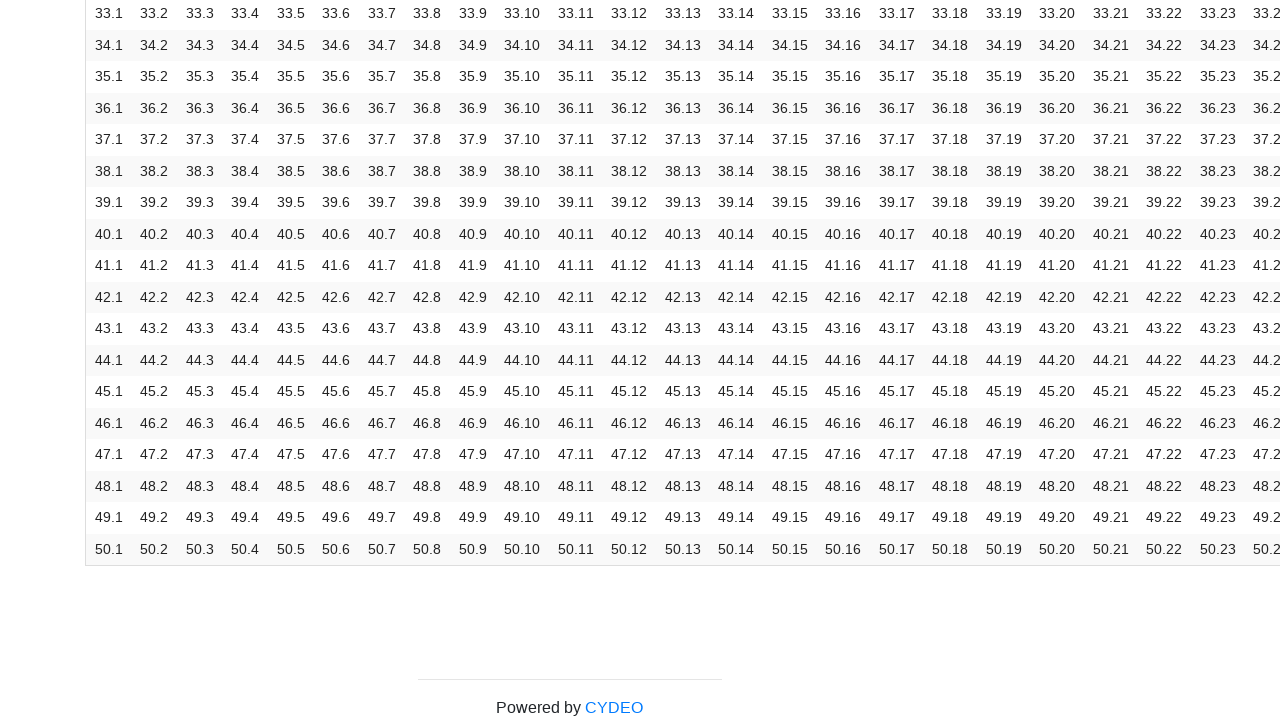

Waited 1 second for page to settle
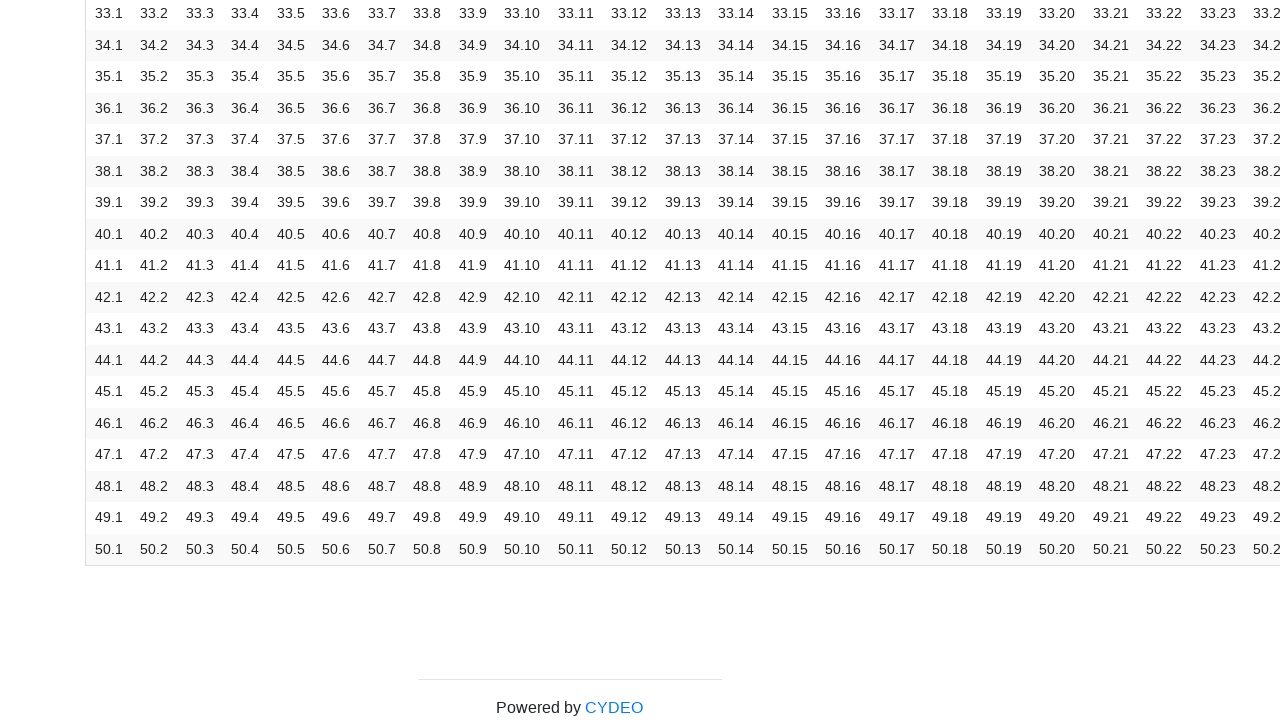

Scrolled back up to 'Home' link
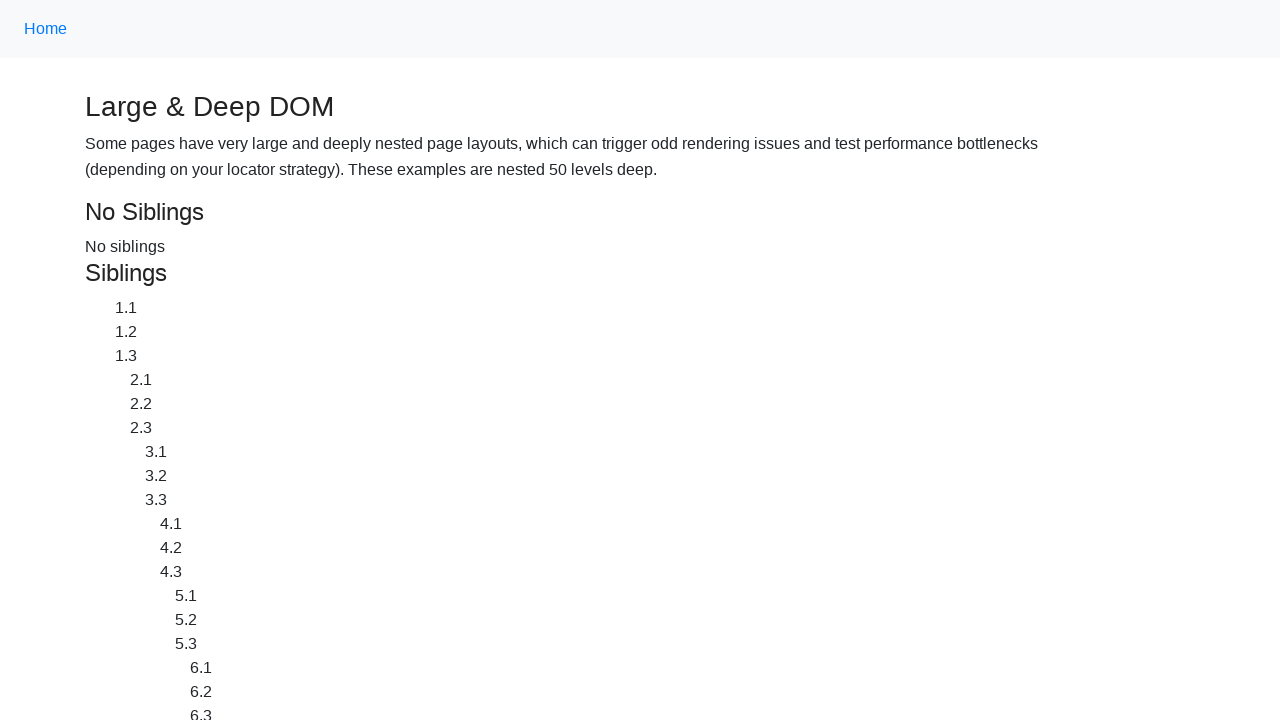

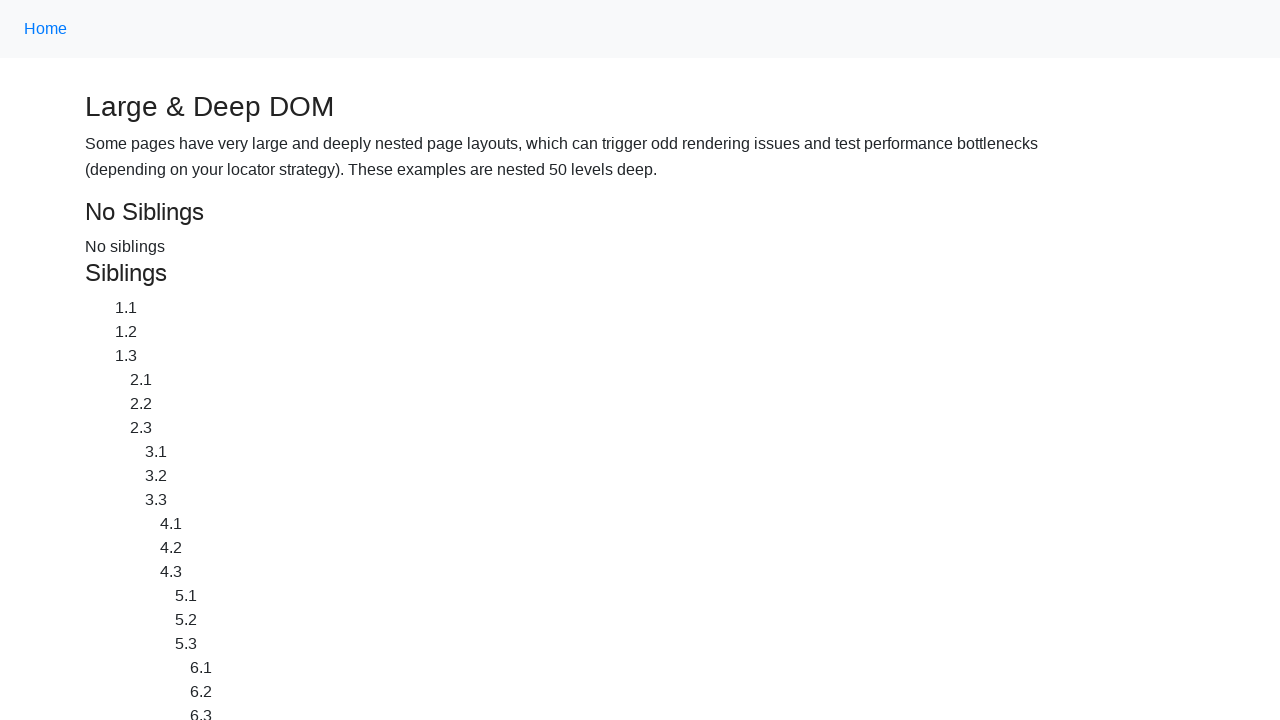